Tests selecting an option from a dropdown menu and verifies the selection

Starting URL: http://the-internet.herokuapp.com/dropdown

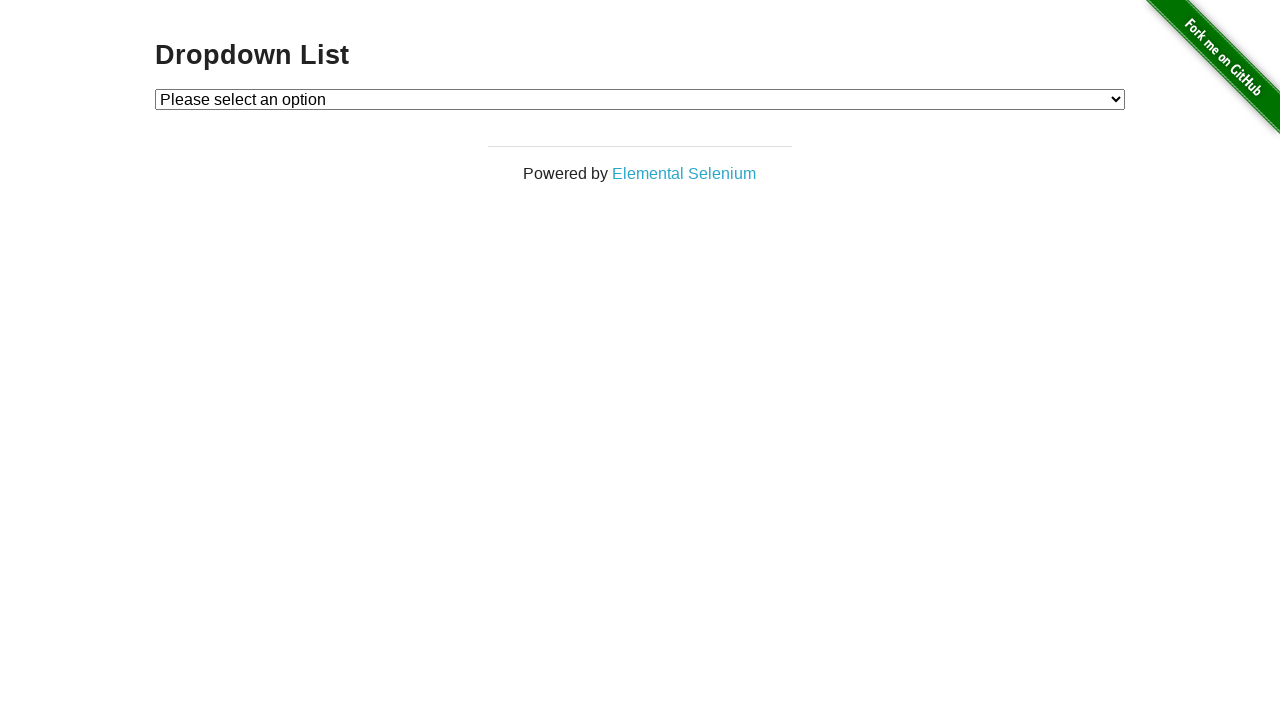

Selected 'Option 1' from dropdown menu on #dropdown
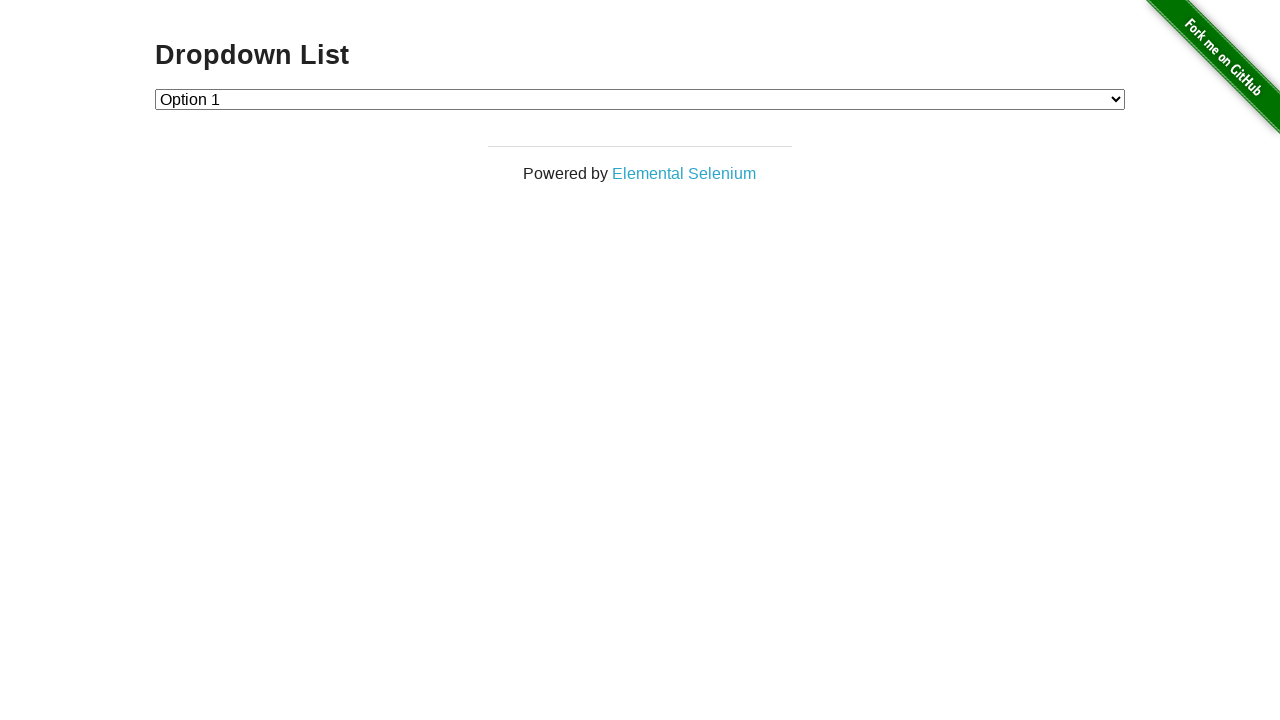

Retrieved the selected option value from dropdown
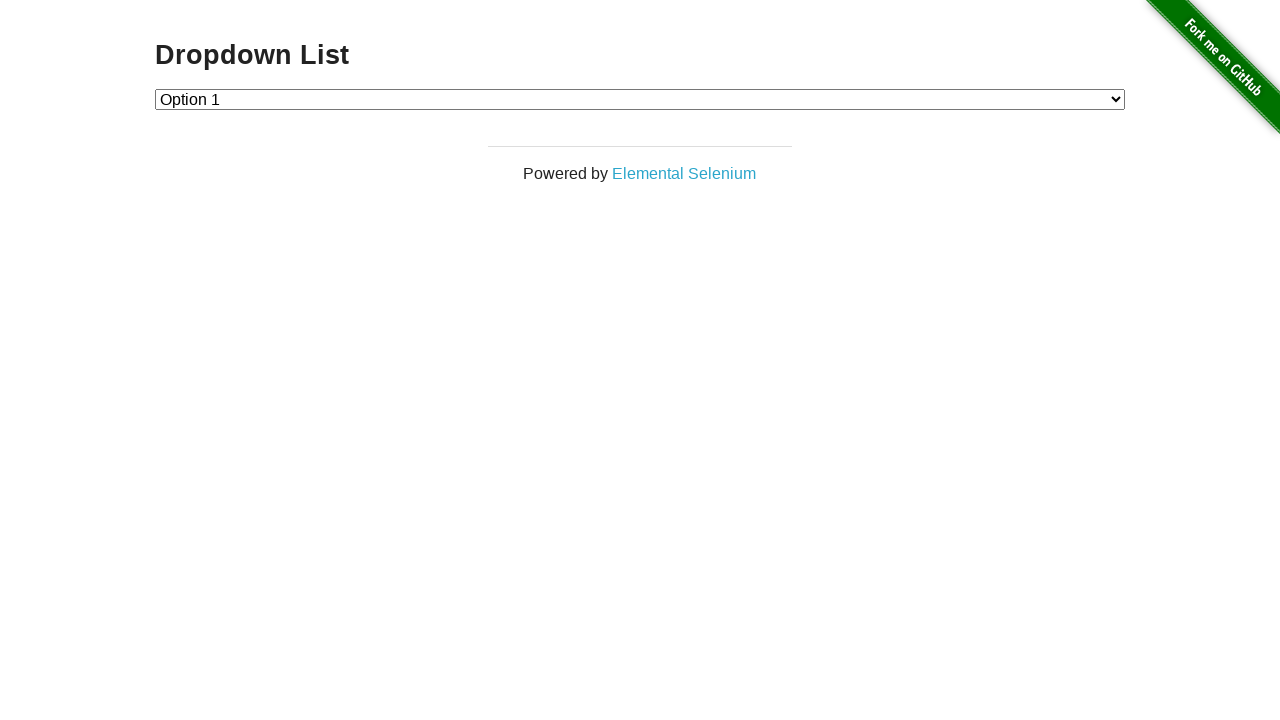

Verified that 'Option 1' is correctly selected
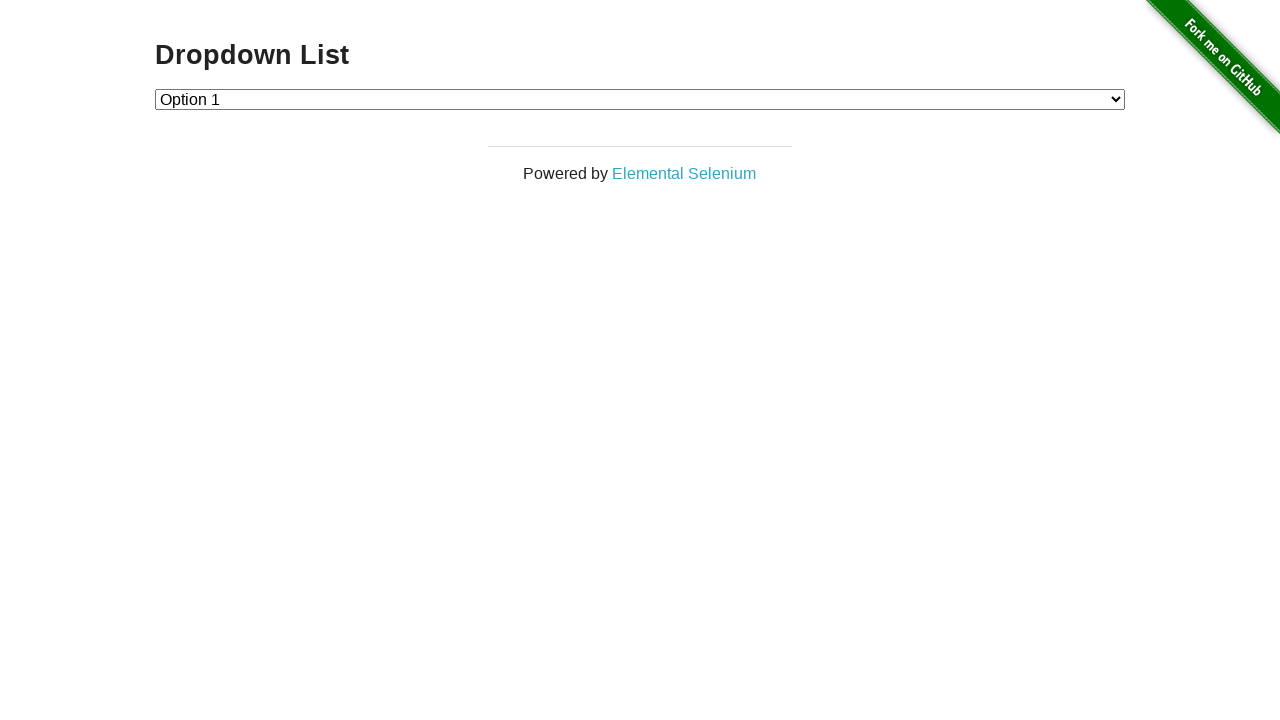

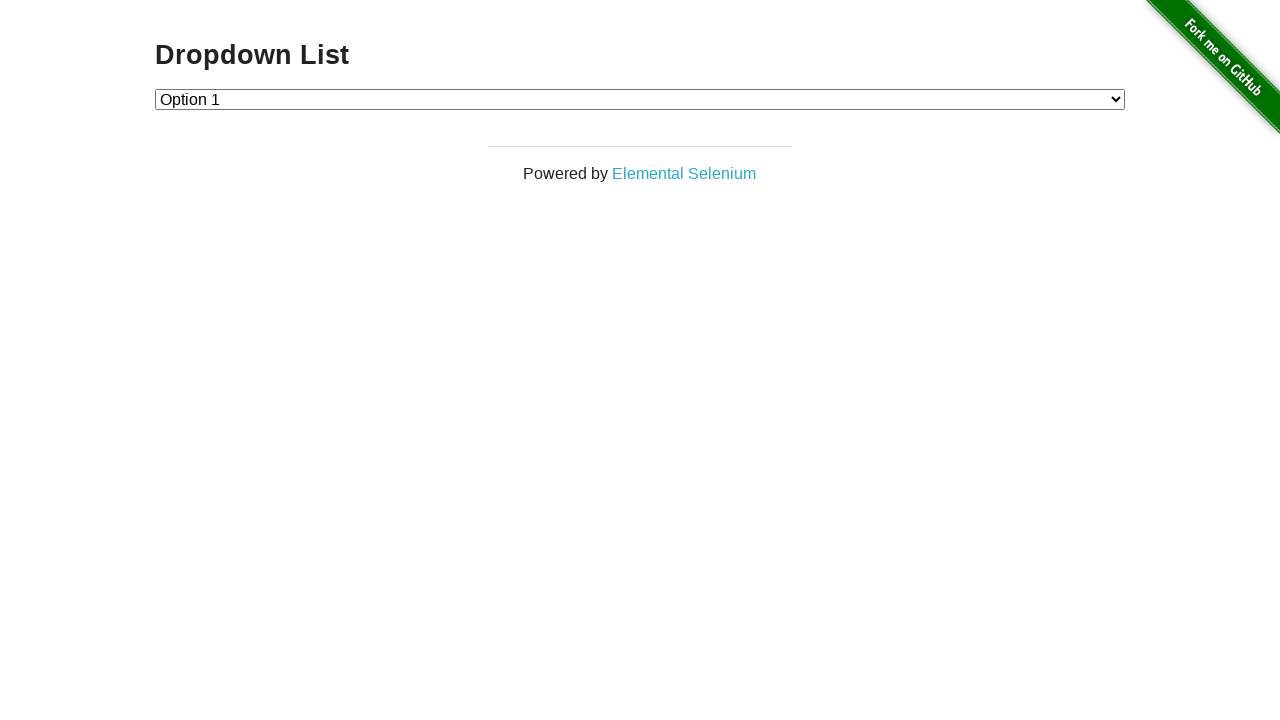